Navigates to a YouTube video page and uses keyboard actions (Tab and Enter) to interact with page elements, simulating user engagement with the video player.

Starting URL: https://www.youtube.com/watch?v=dQw4w9WgXcQ

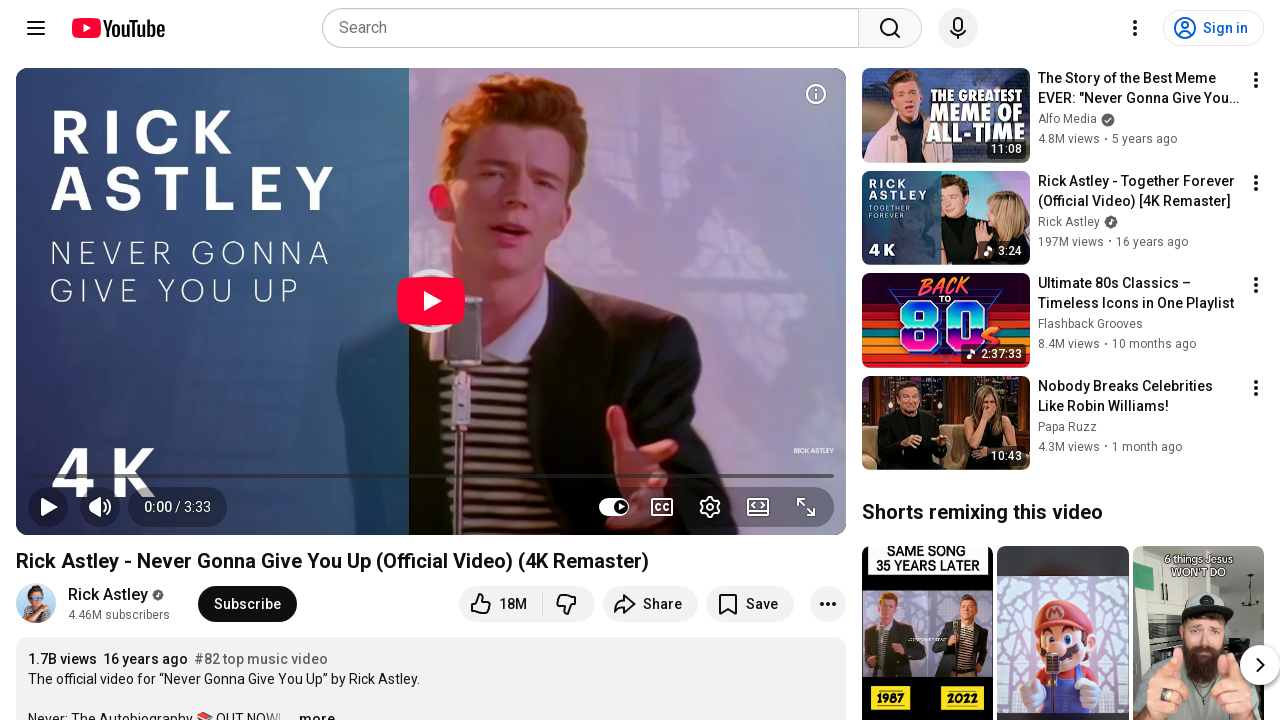

Waited for YouTube video page to load (domcontentloaded)
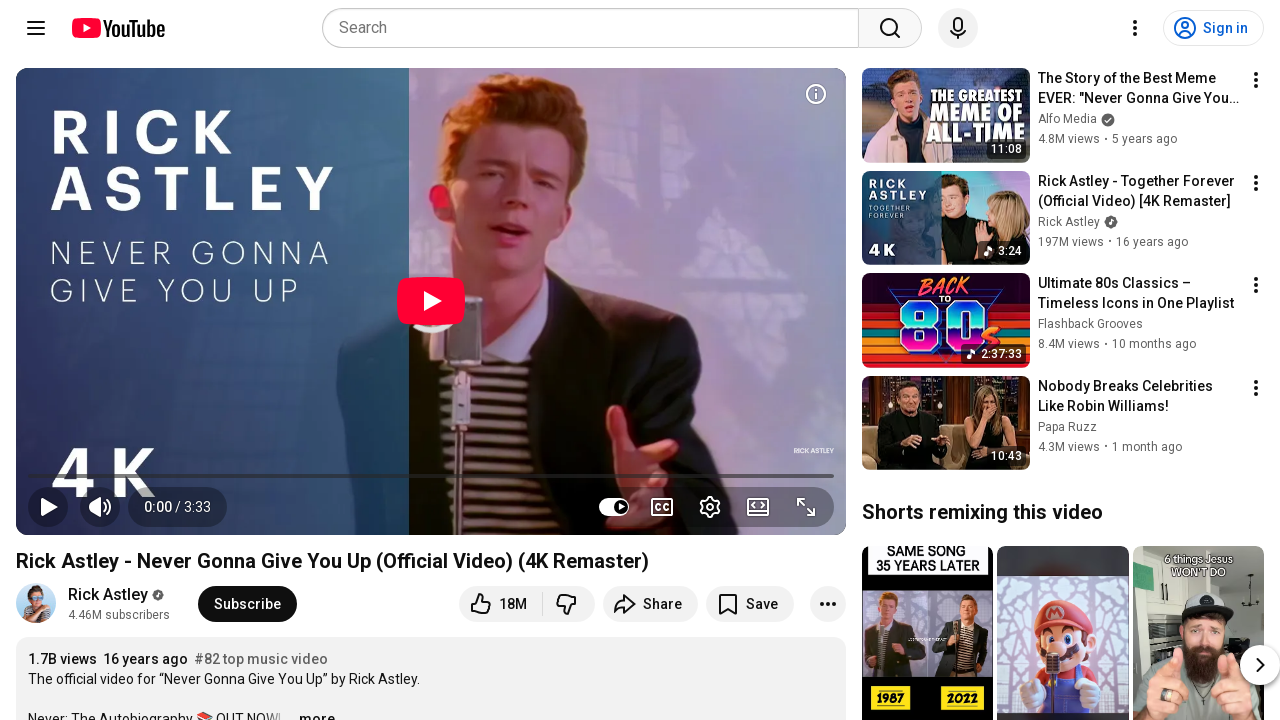

Pressed Tab to focus next element (1/8)
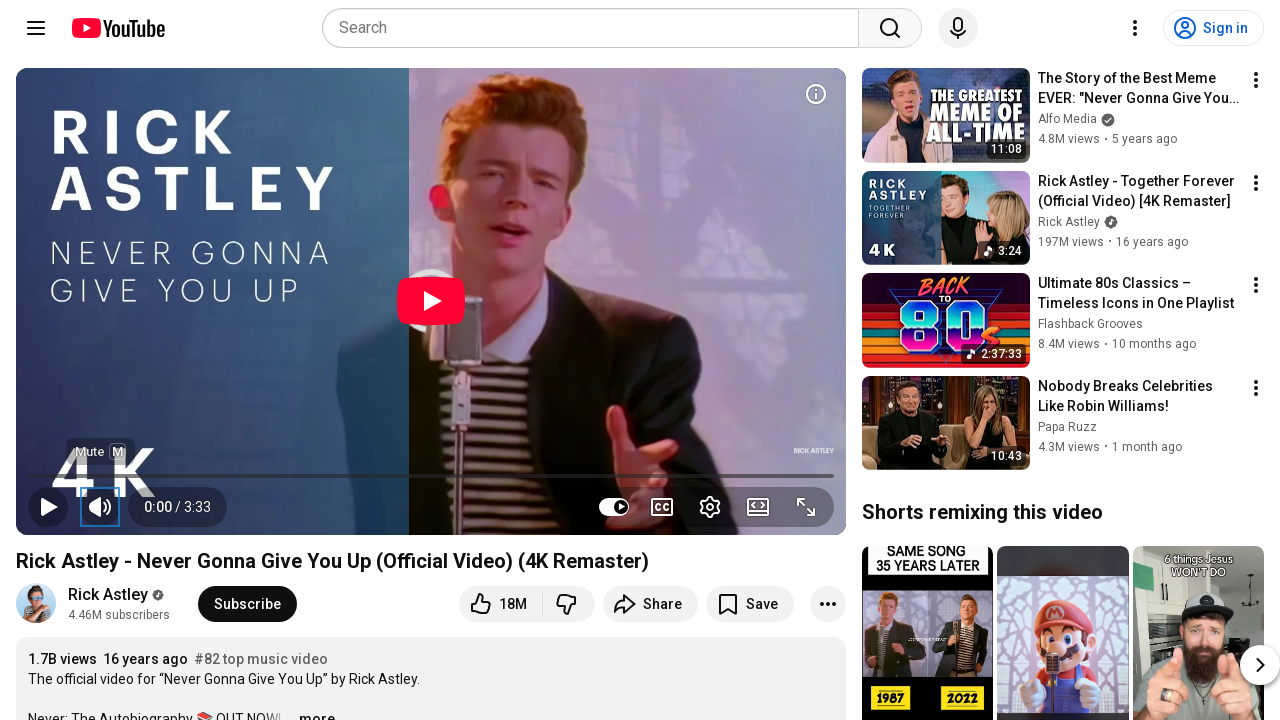

Pressed Tab to focus next element (2/8)
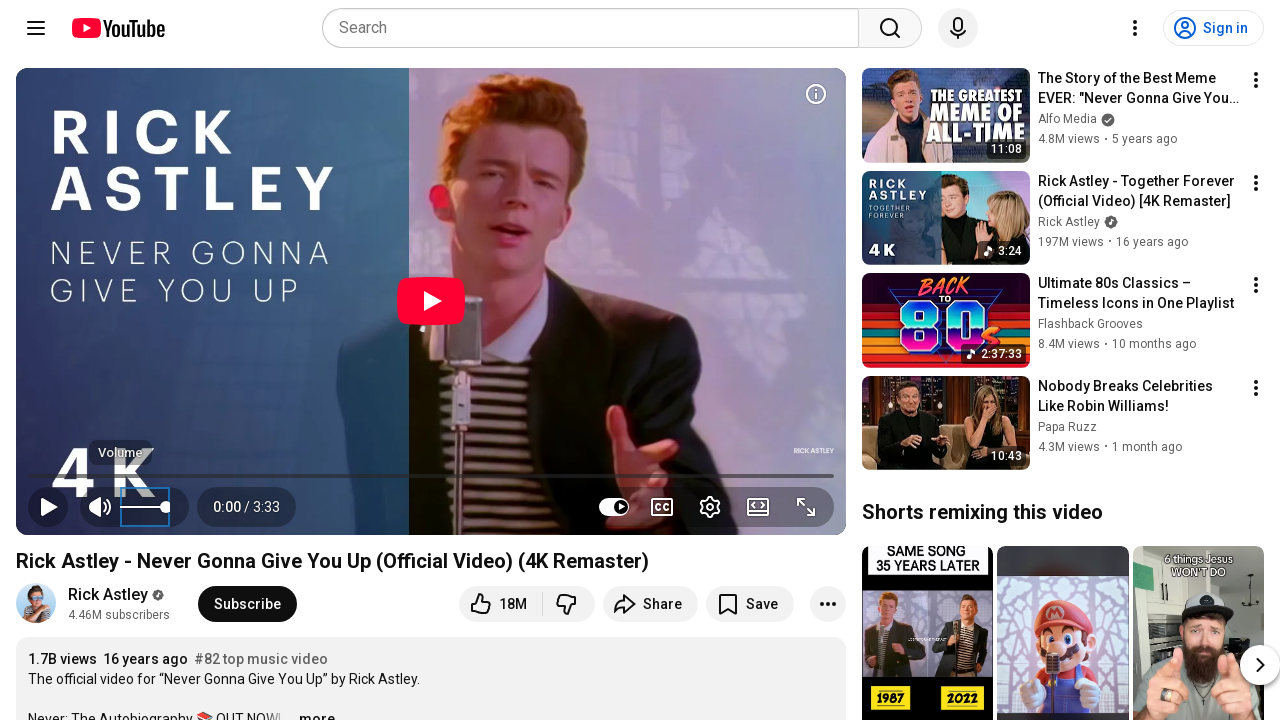

Pressed Tab to focus next element (3/8)
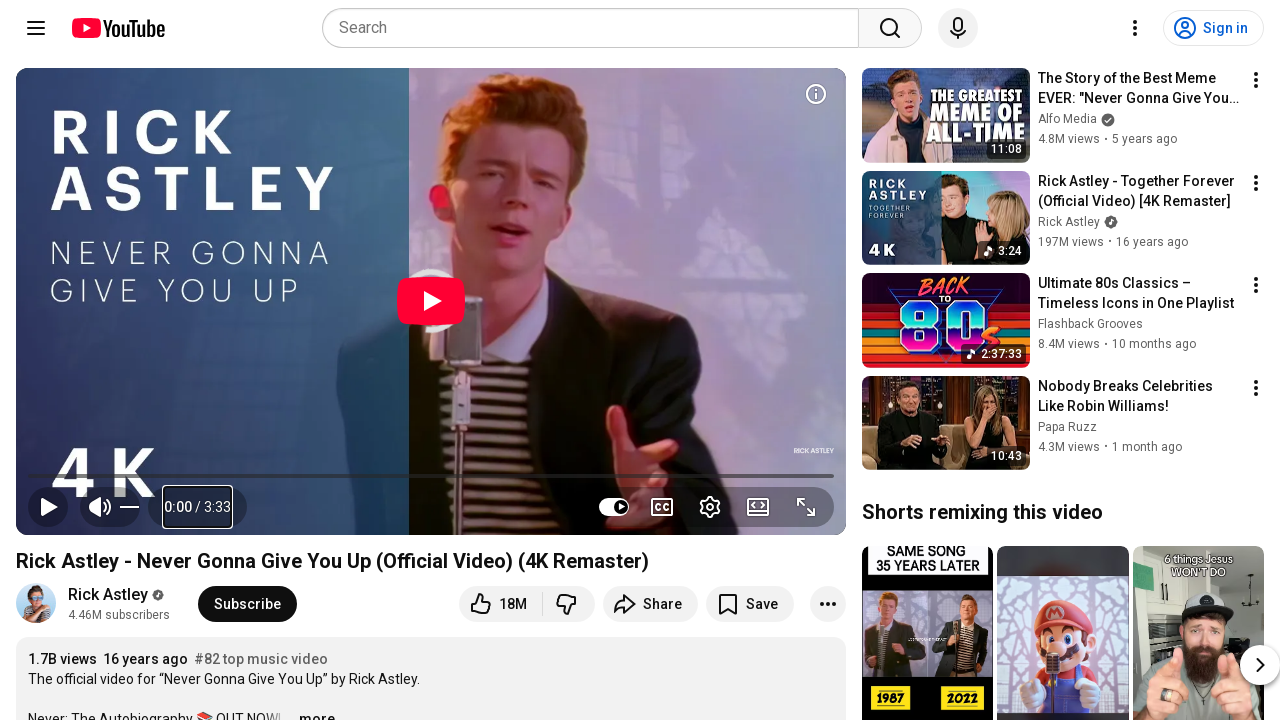

Pressed Tab to focus next element (4/8)
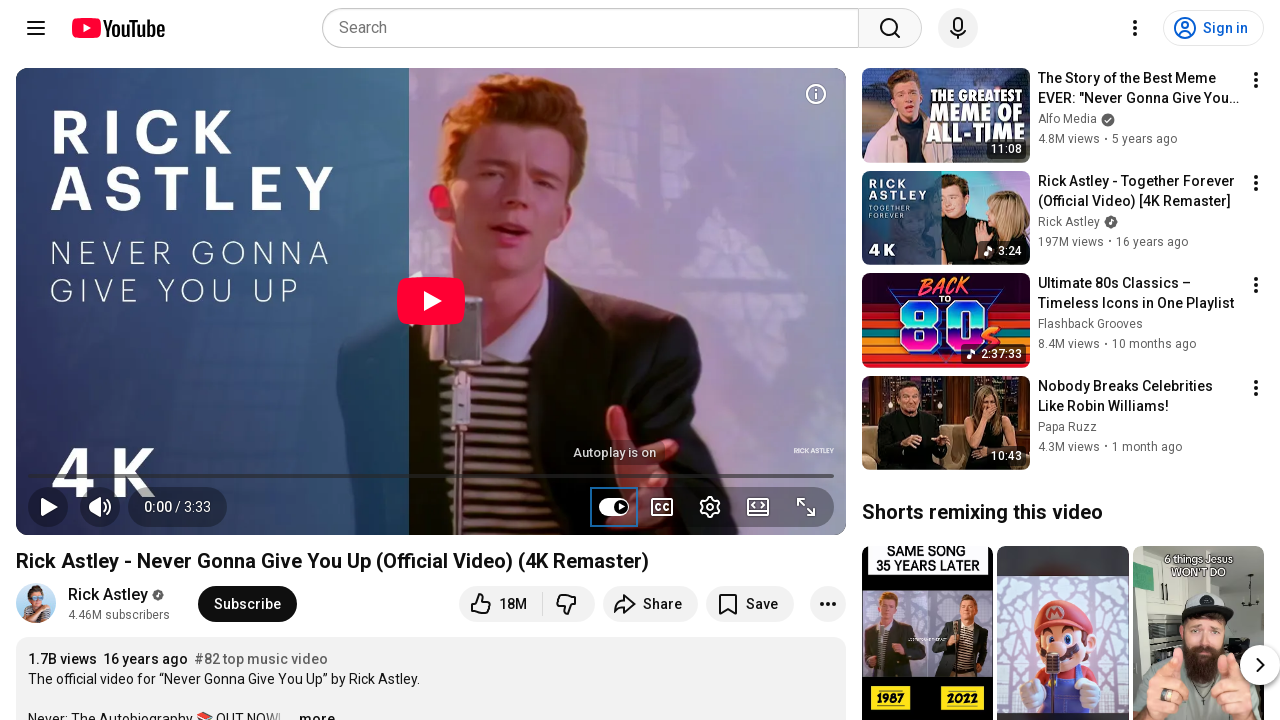

Pressed Tab to focus next element (5/8)
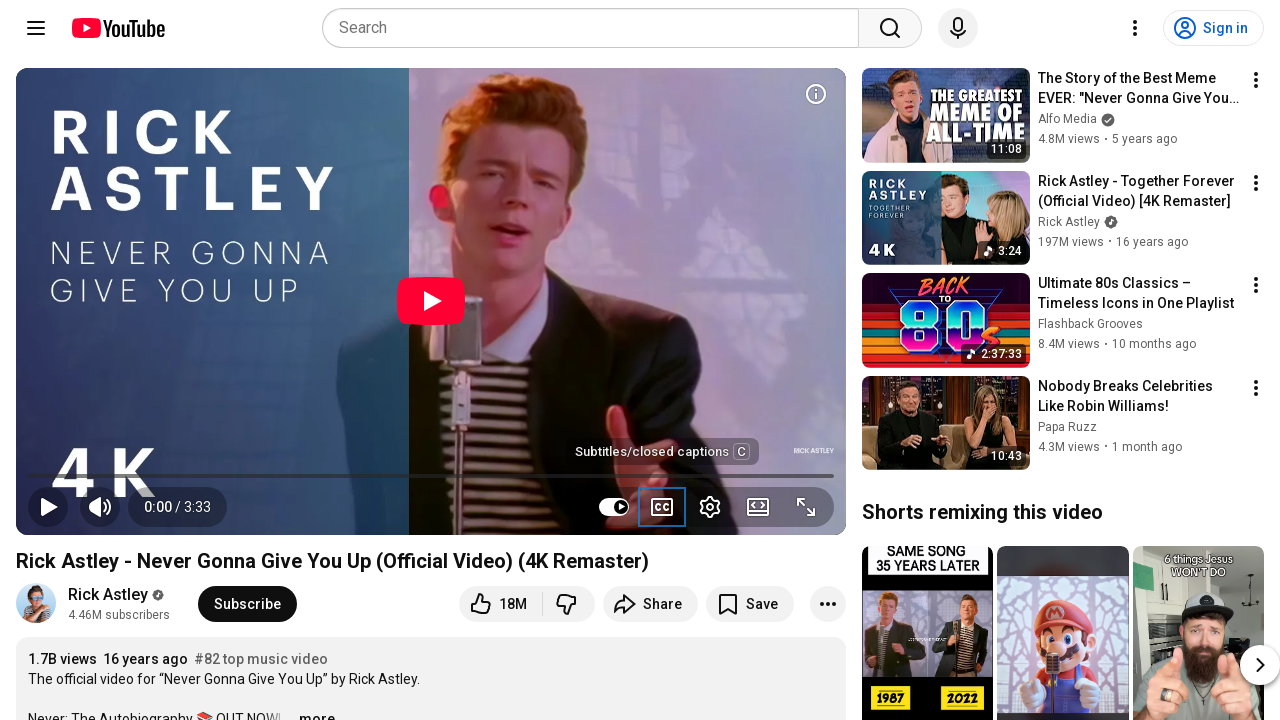

Pressed Tab to focus next element (6/8)
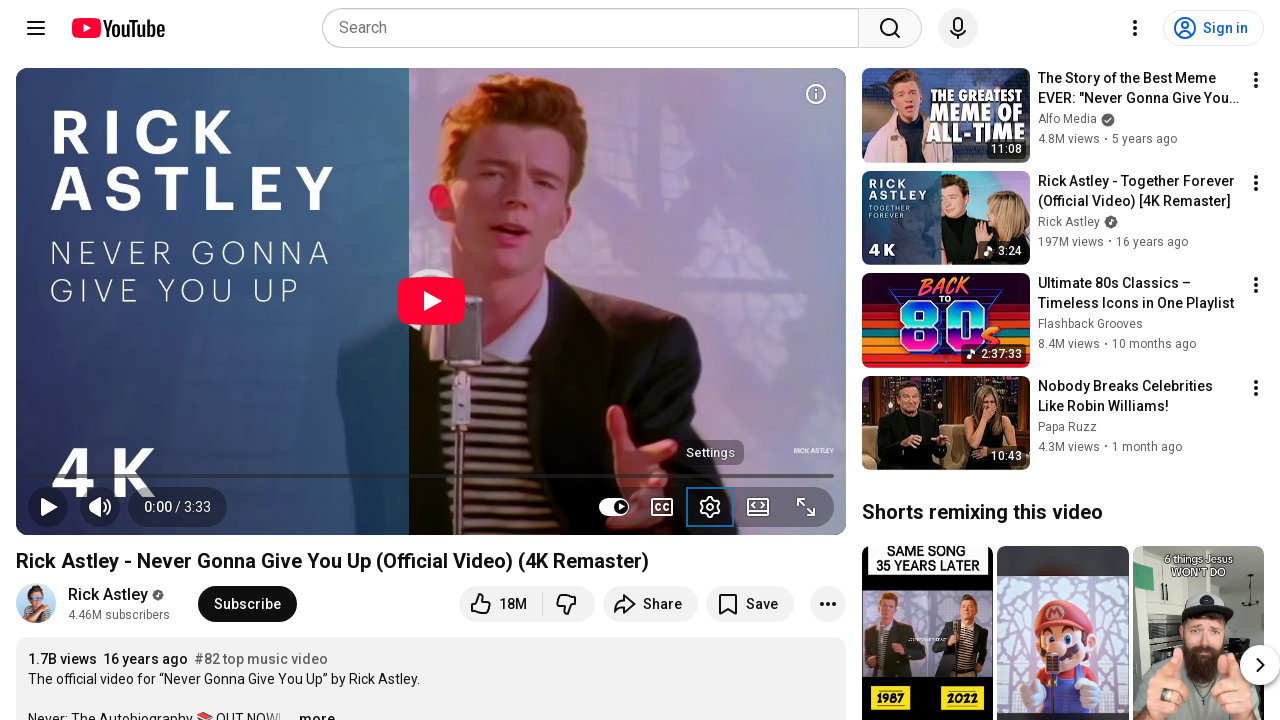

Pressed Tab to focus next element (7/8)
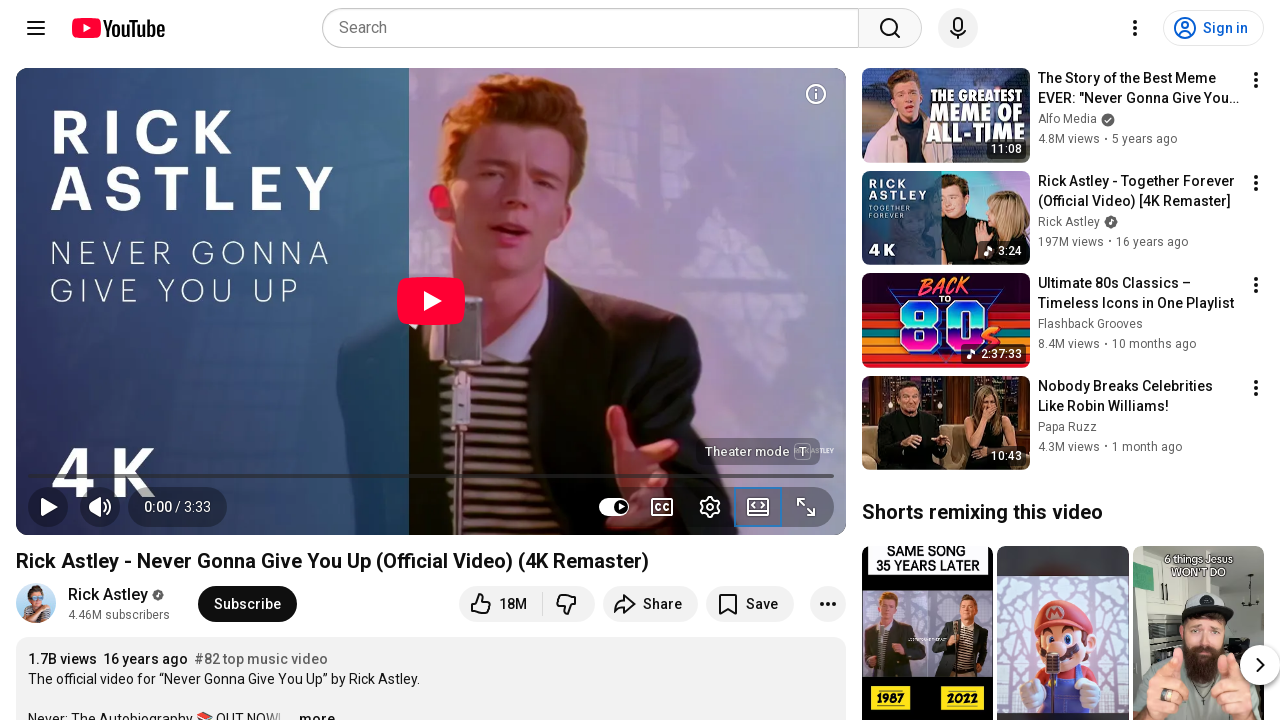

Pressed Tab to focus next element (8/8)
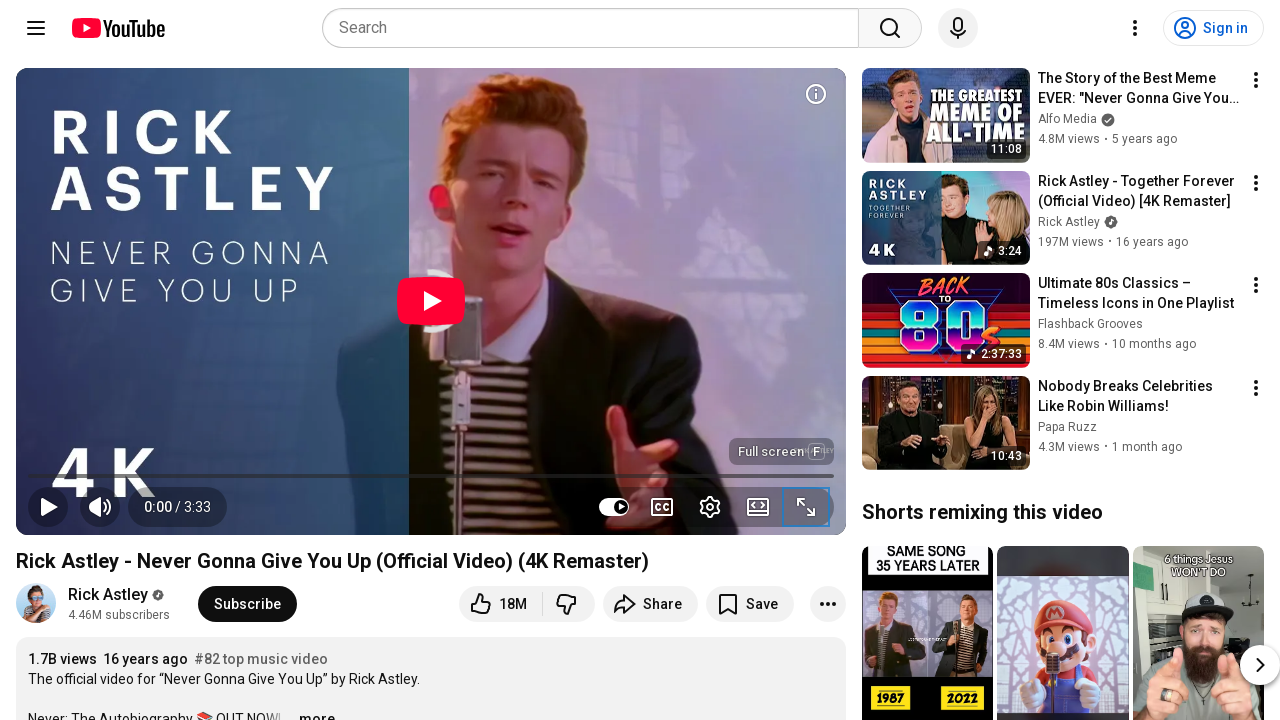

Pressed Enter to interact with focused element on YouTube video player
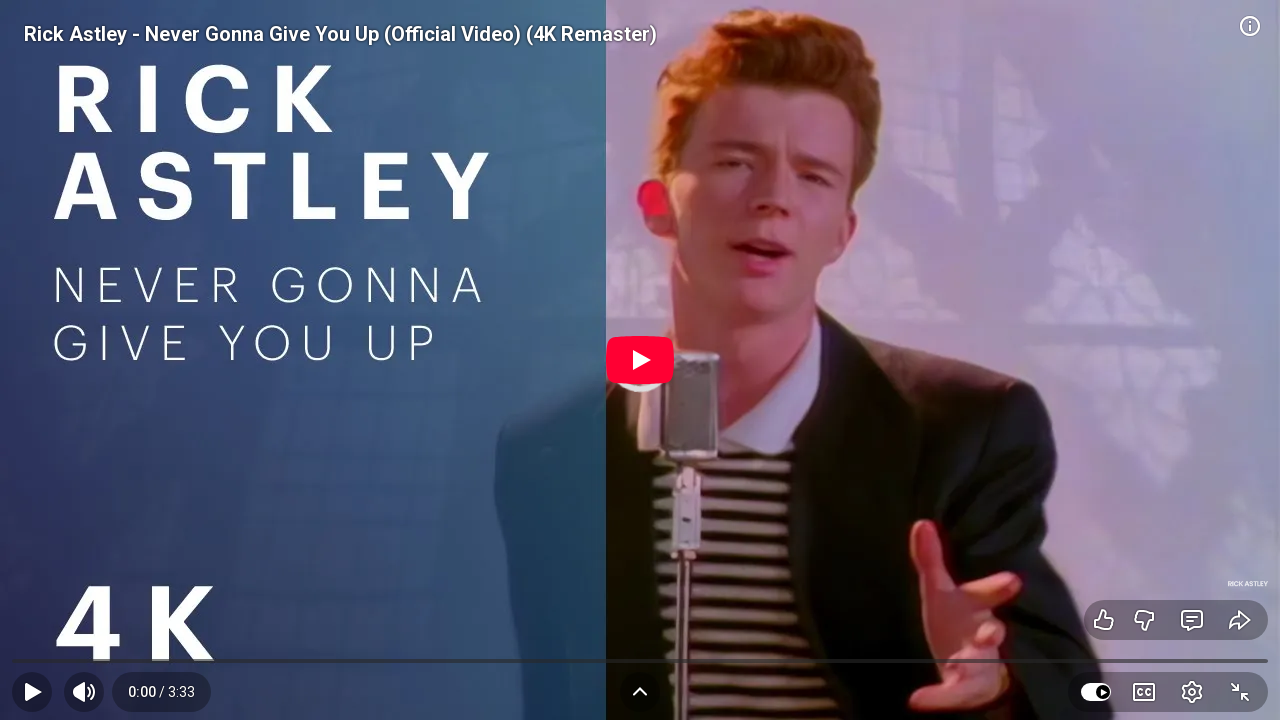

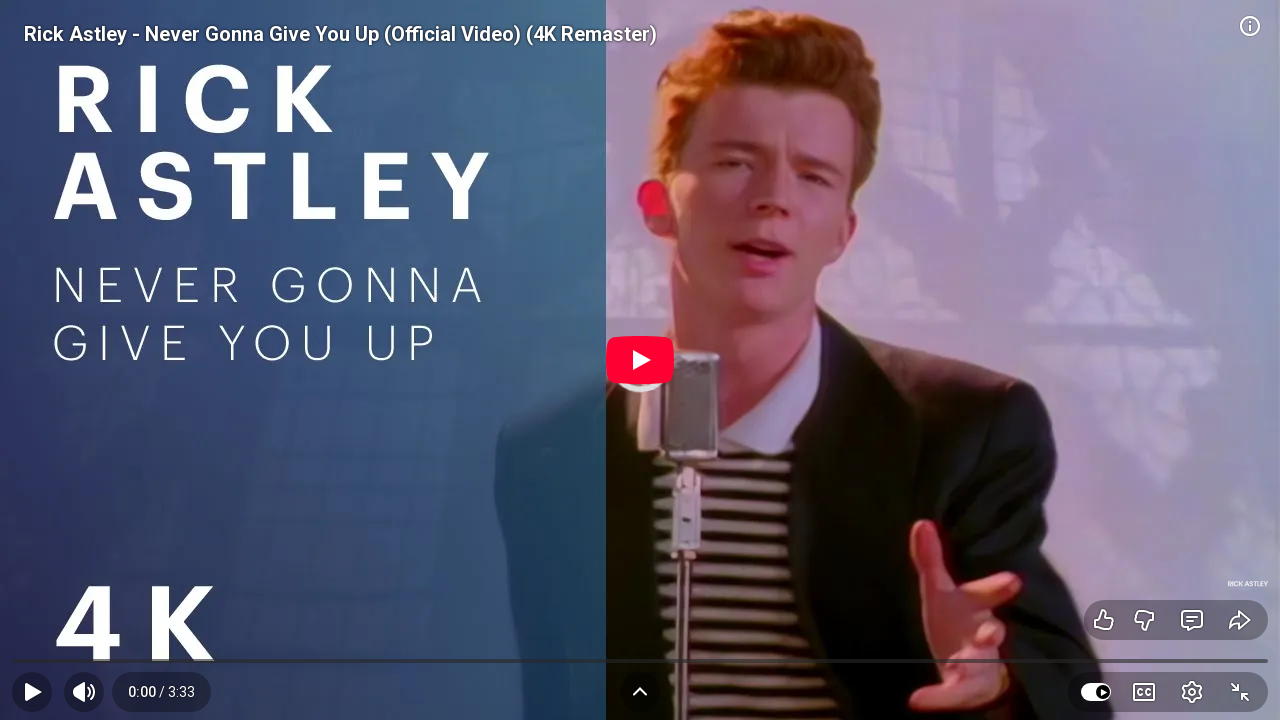